Tests selecting an option from a dropdown using the native select method, then verifies the correct option was selected.

Starting URL: https://the-internet.herokuapp.com/dropdown

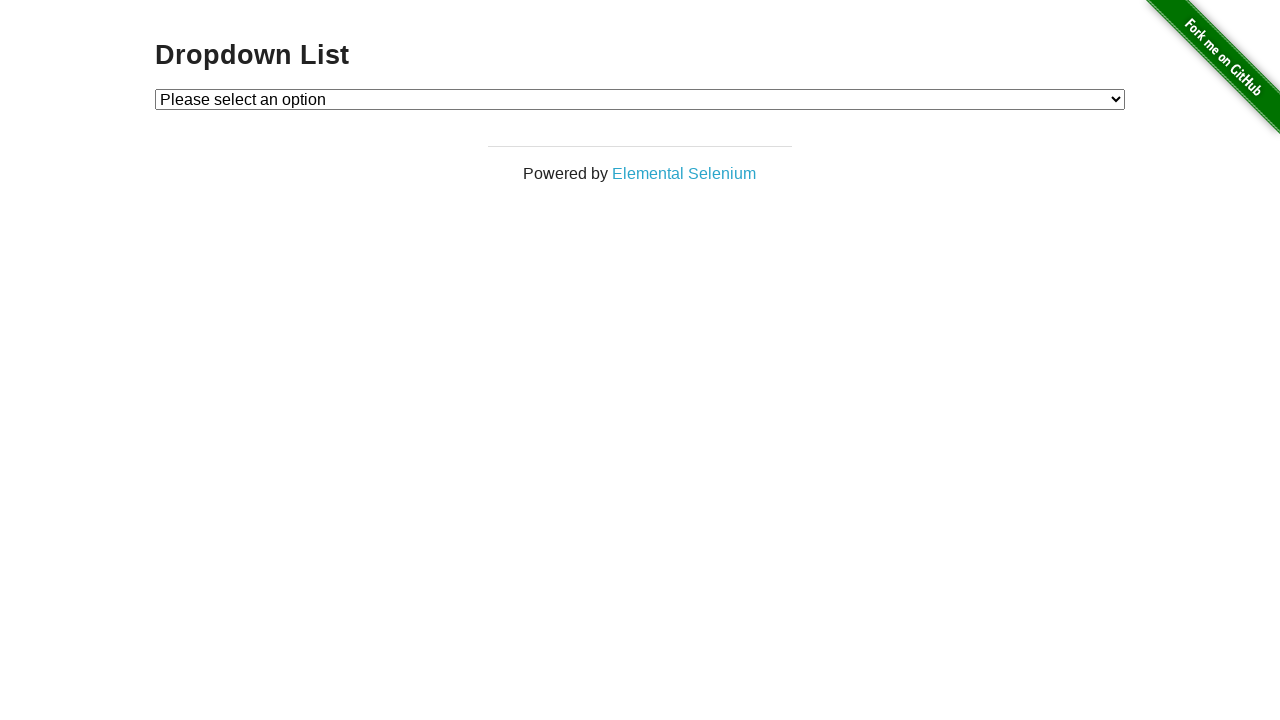

Waited for dropdown element to be present
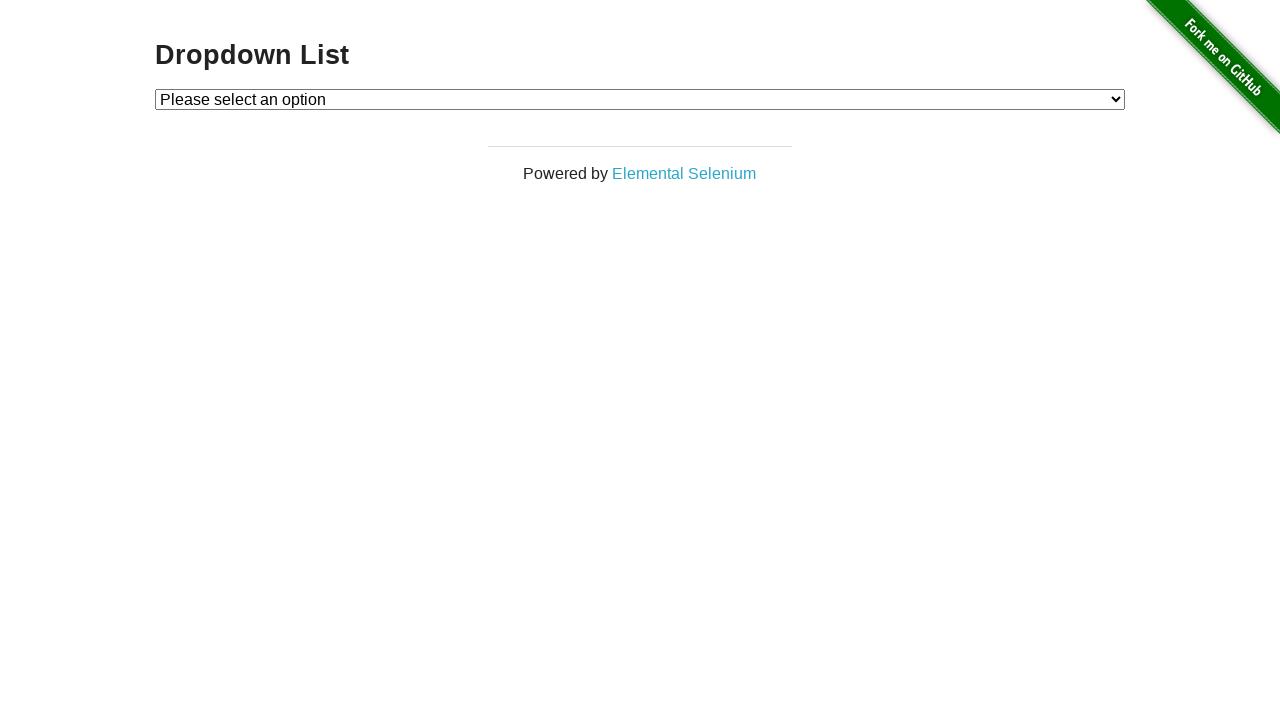

Selected 'Option 1' from dropdown by label on #dropdown
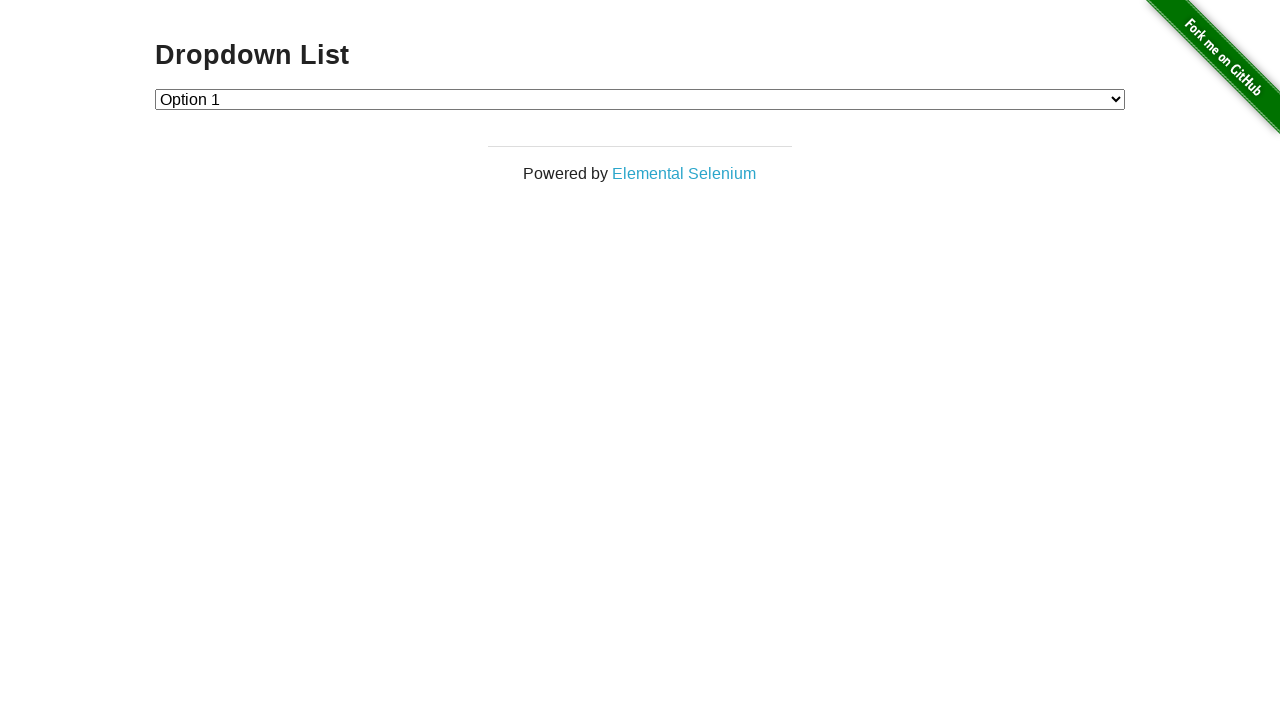

Retrieved selected dropdown value
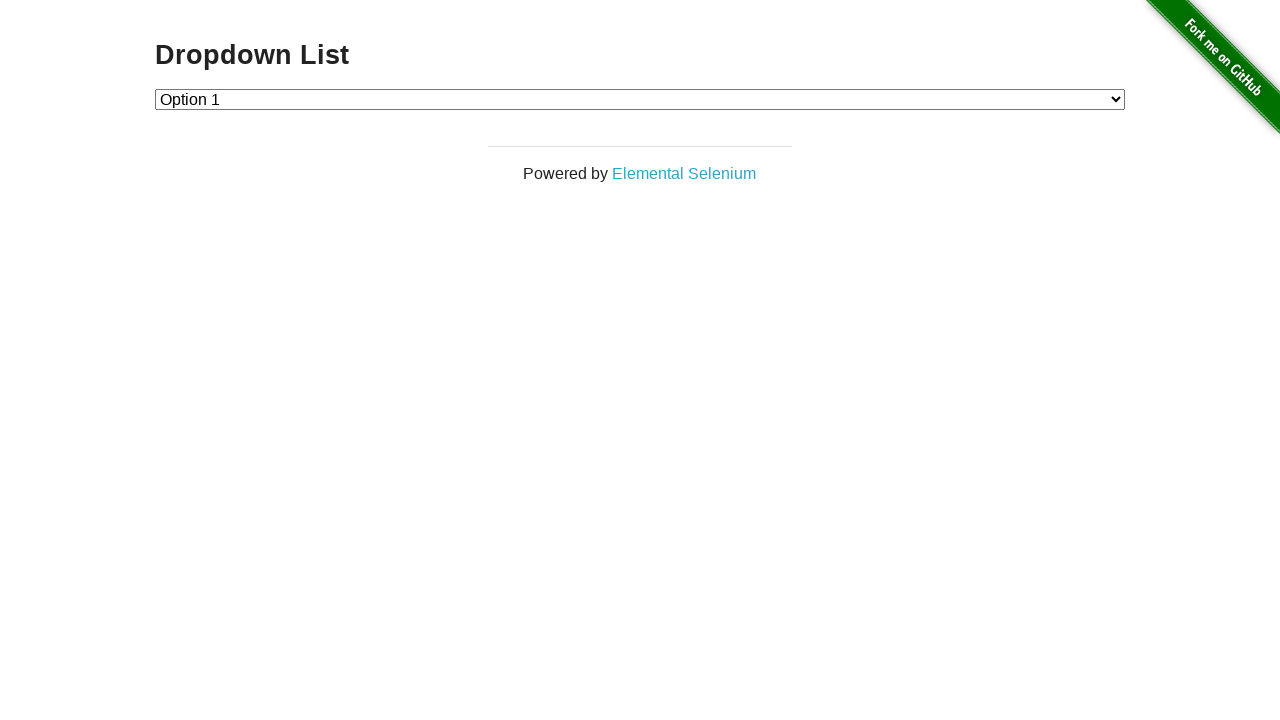

Verified that dropdown value is '1' as expected
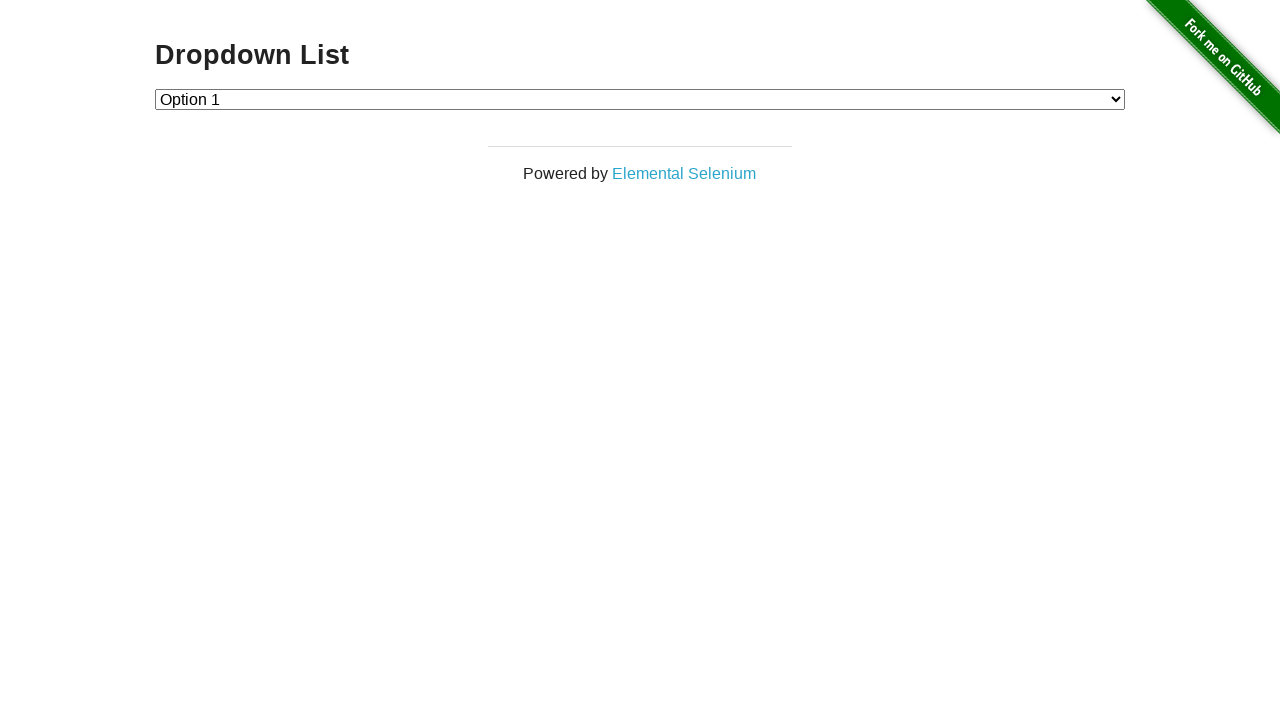

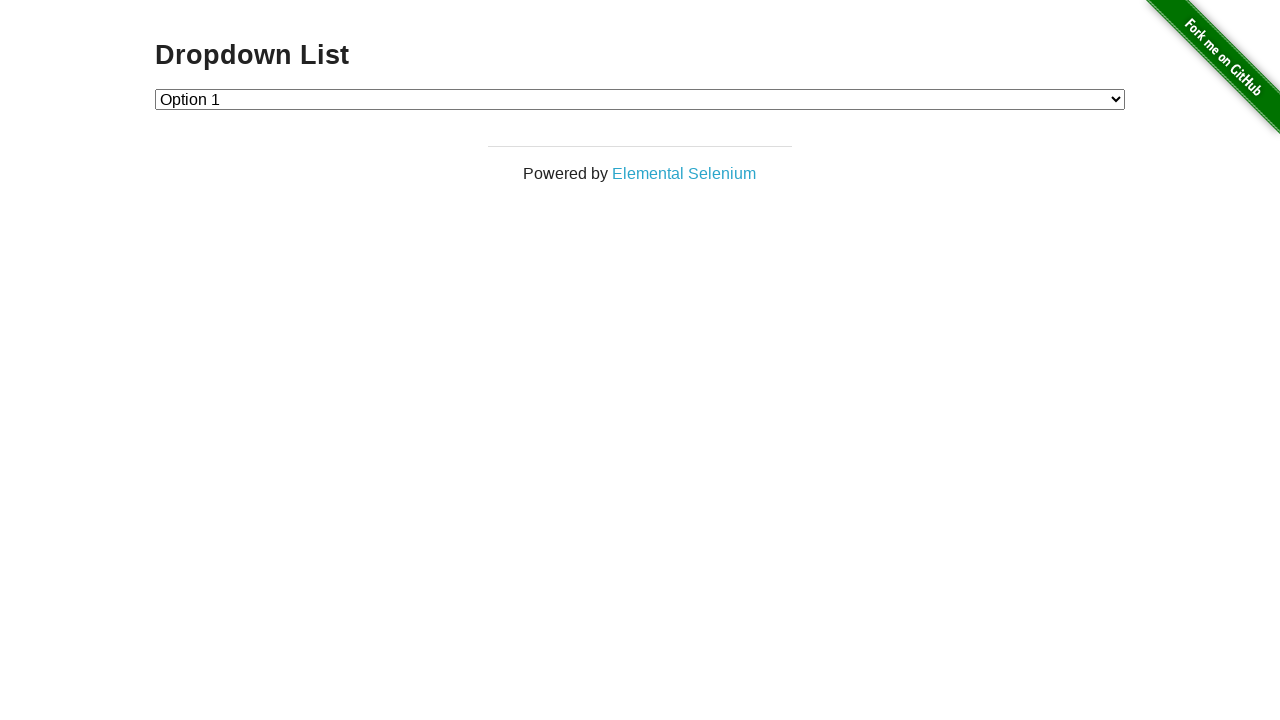